Tests job posting functionality by filling out a job listing form, submitting it, and verifying the job appears in the listings

Starting URL: https://alchemy.hguy.co/jobs

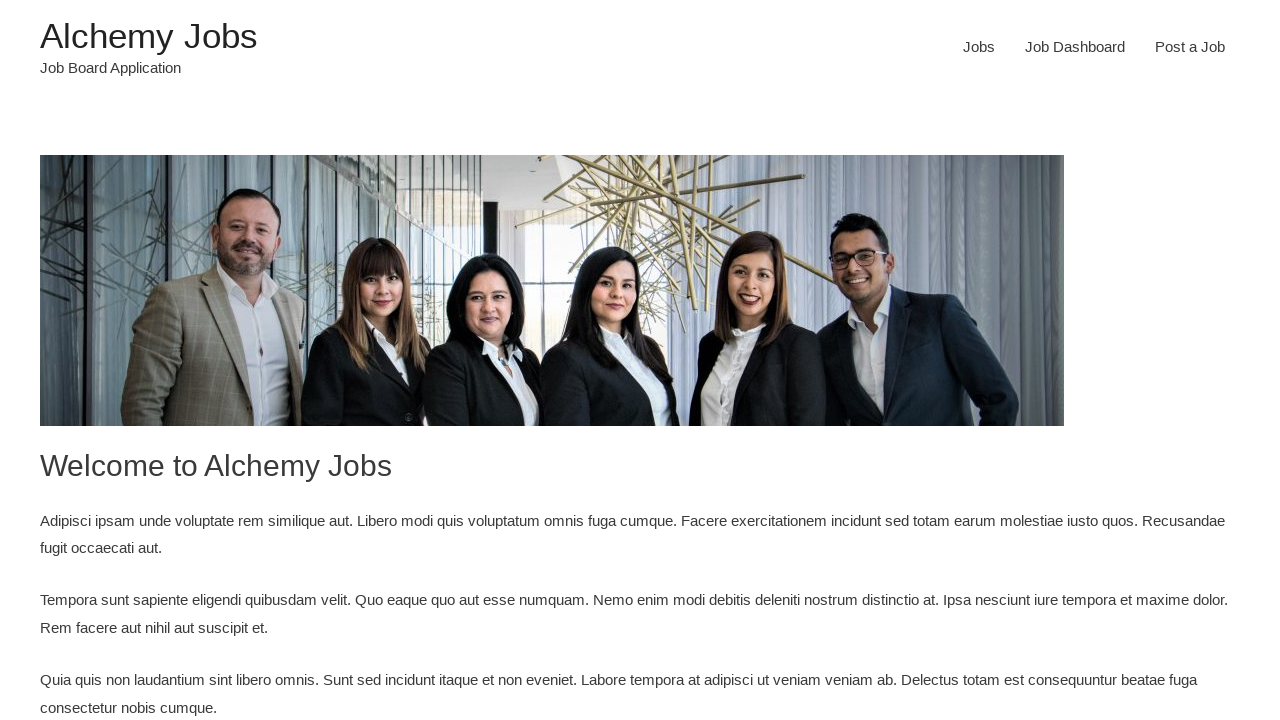

Clicked 'Post a Job' link at (1190, 47) on a[href='https://alchemy.hguy.co/jobs/post-a-job/']
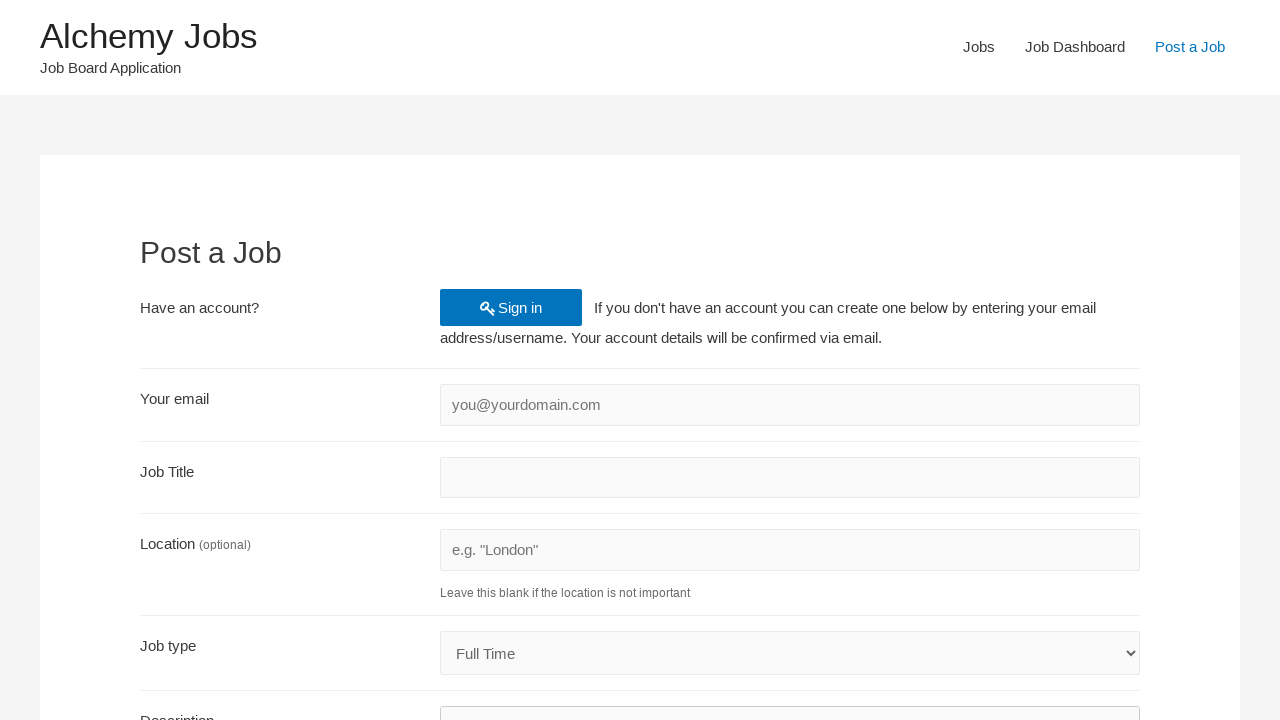

Filled email field with 'testuser789@example.com' on input#create_account_email
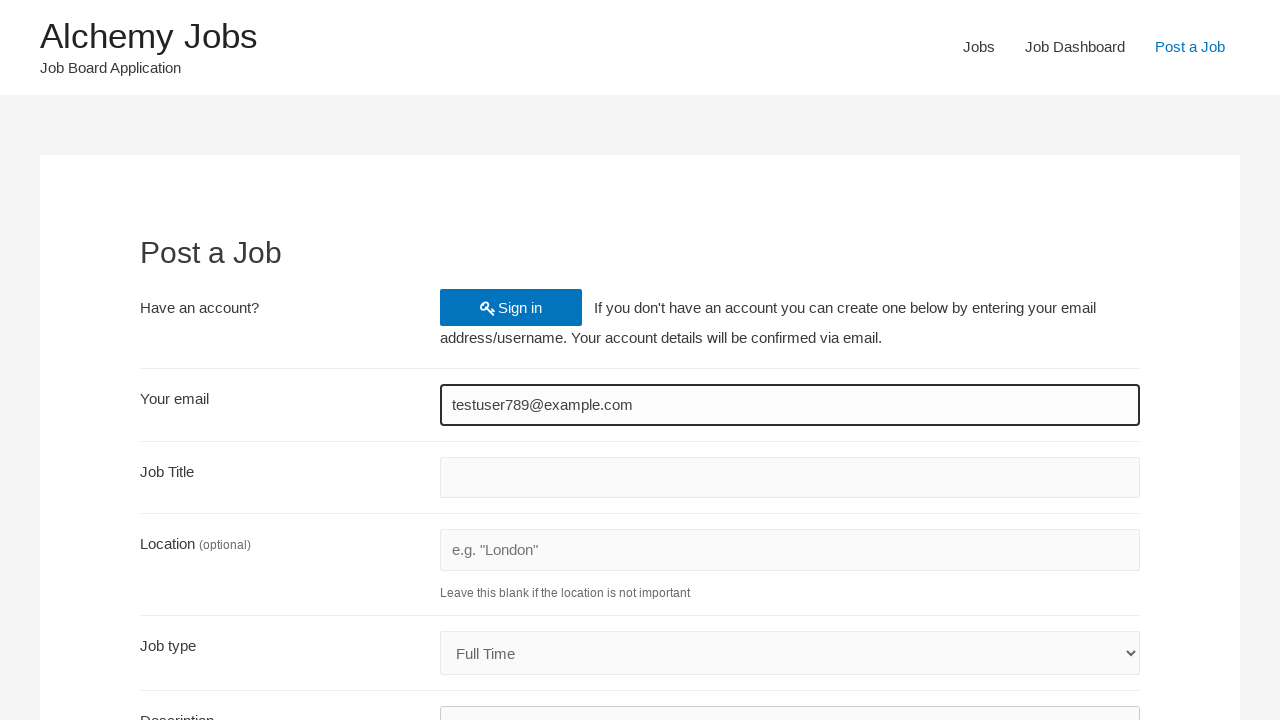

Filled job title field with 'Senior QA Engineer' on input#job_title
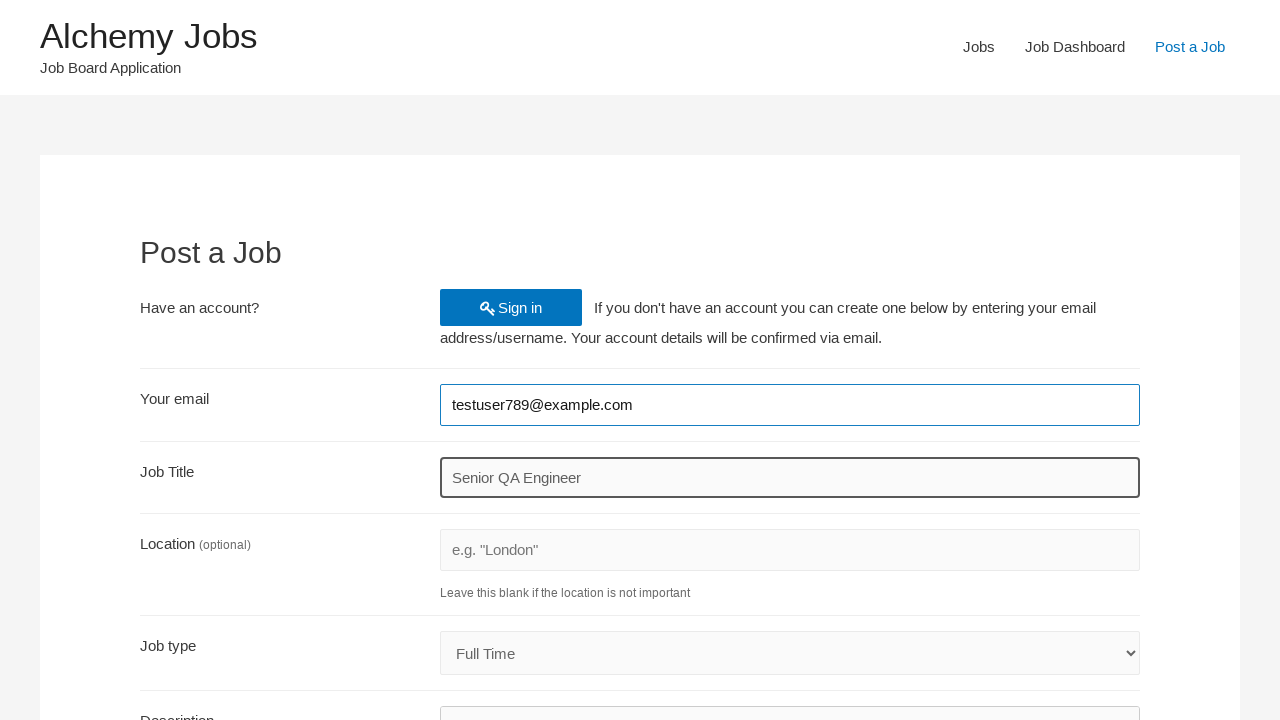

Filled job location field with 'San Francisco' on input#job_location
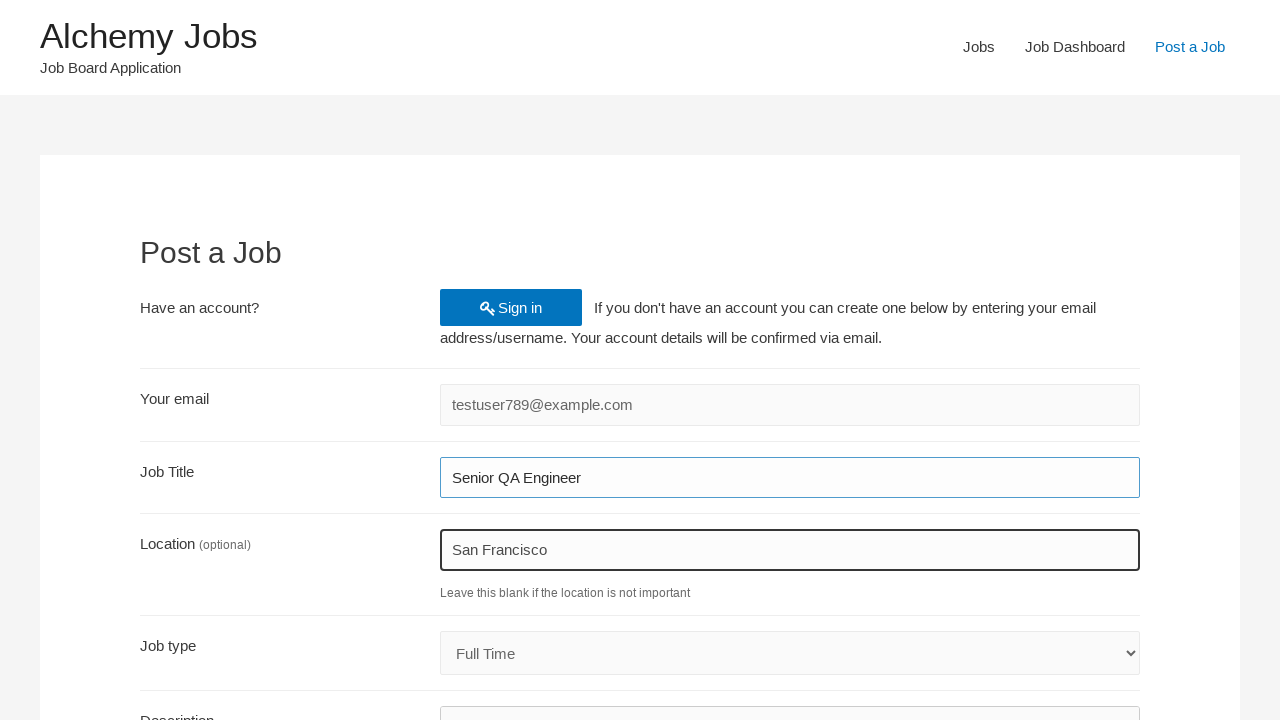

Filled job description in iframe with job details on #job_description_ifr >> internal:control=enter-frame >> #tinymce
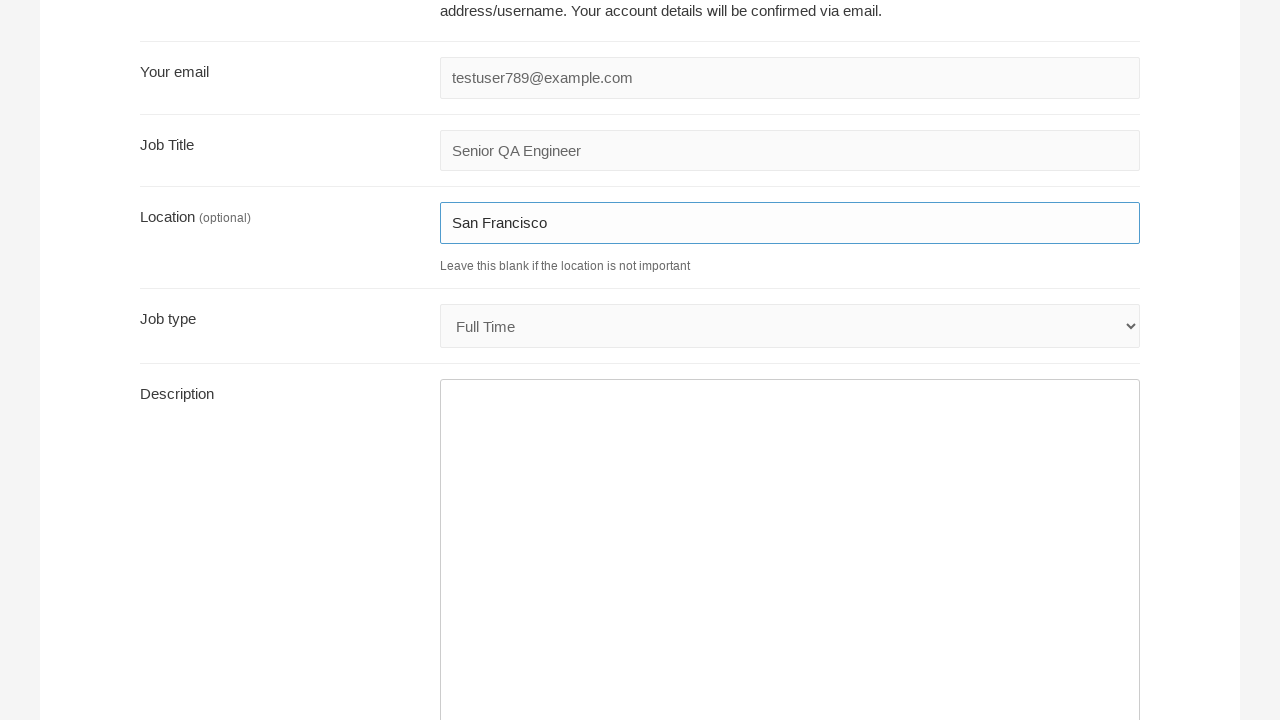

Filled application email field with 'hr.department@techcorp.com' on input#application
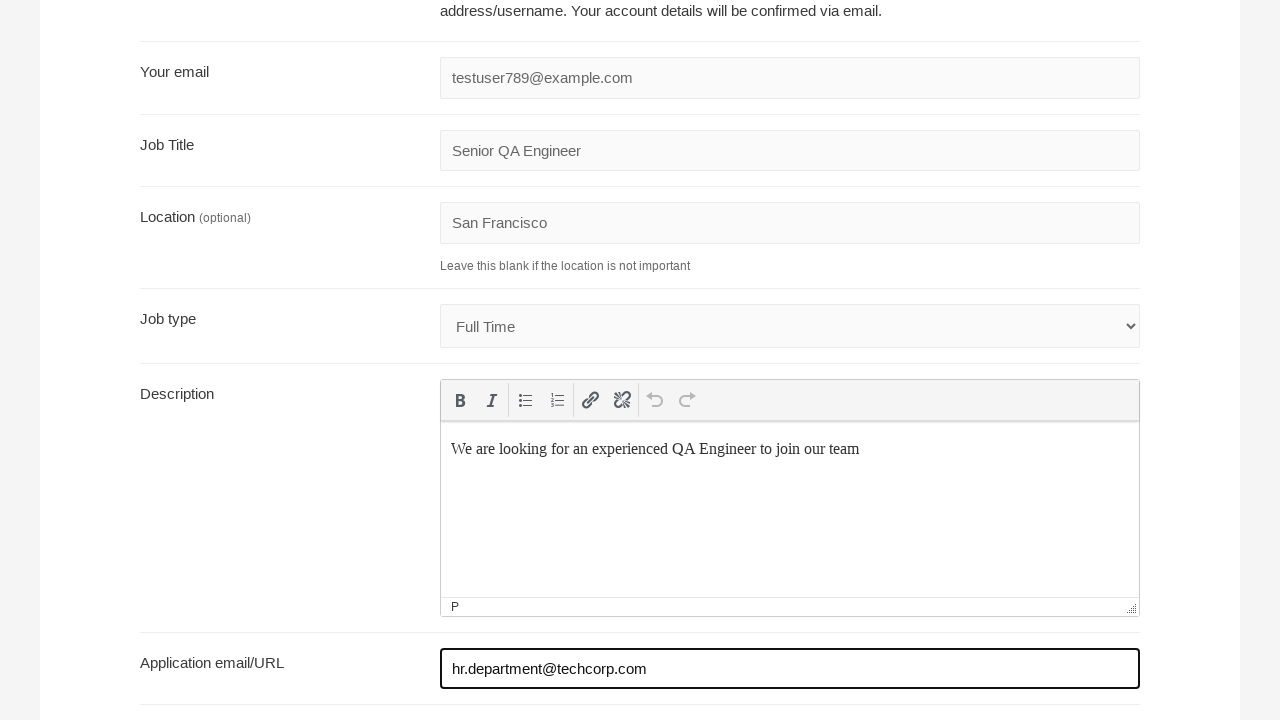

Filled company name field with 'TechCorp Solutions Inc' on input#company_name
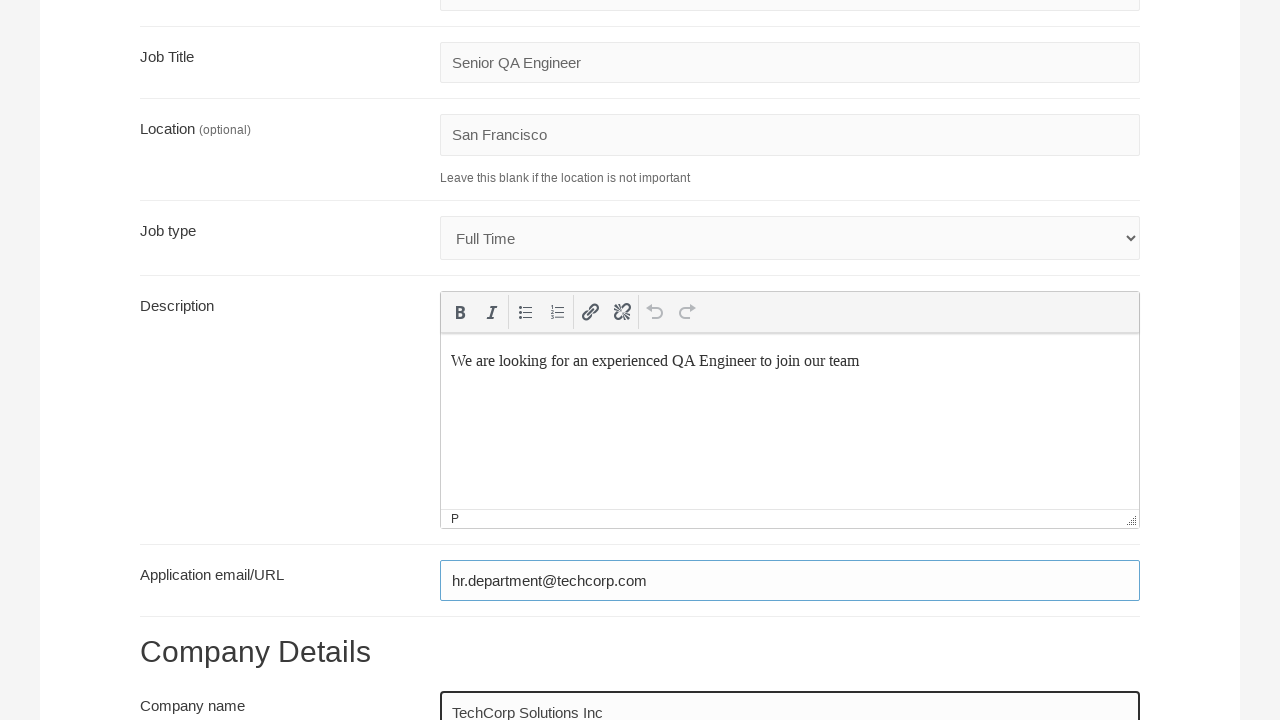

Clicked submit job button to submit job posting form at (207, 532) on input[name='submit_job']
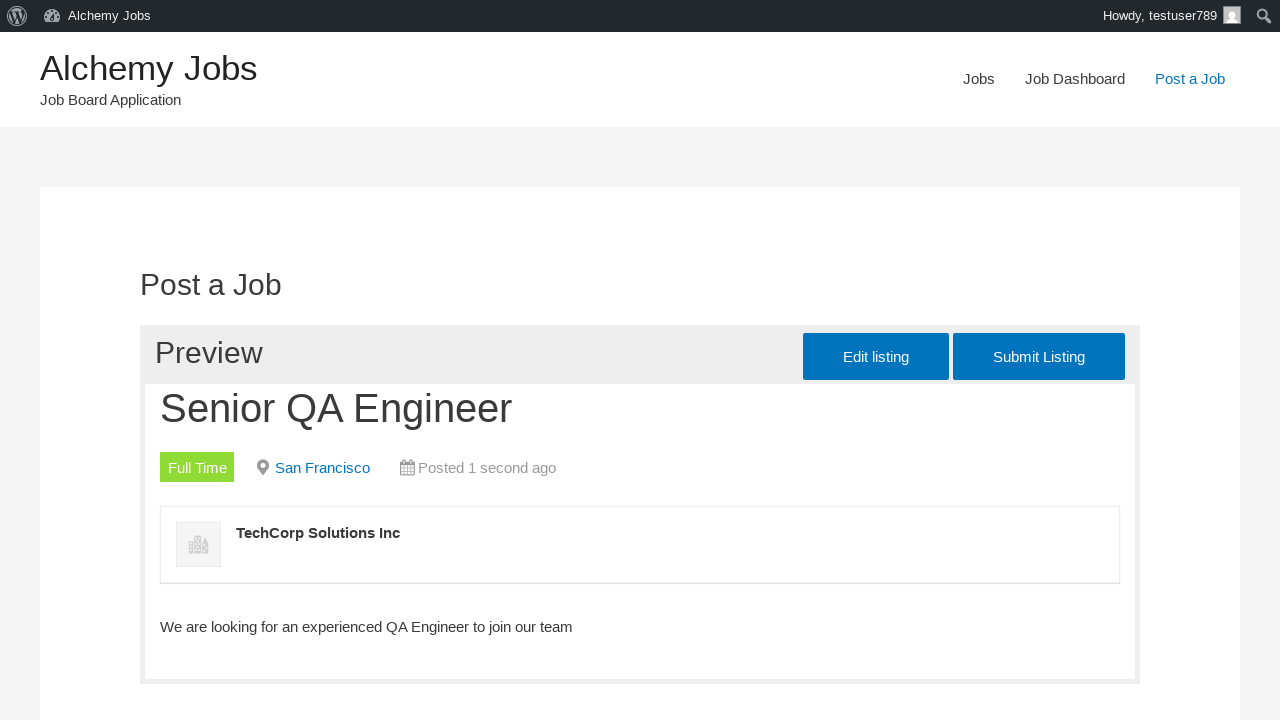

Waited for job preview submit button to appear
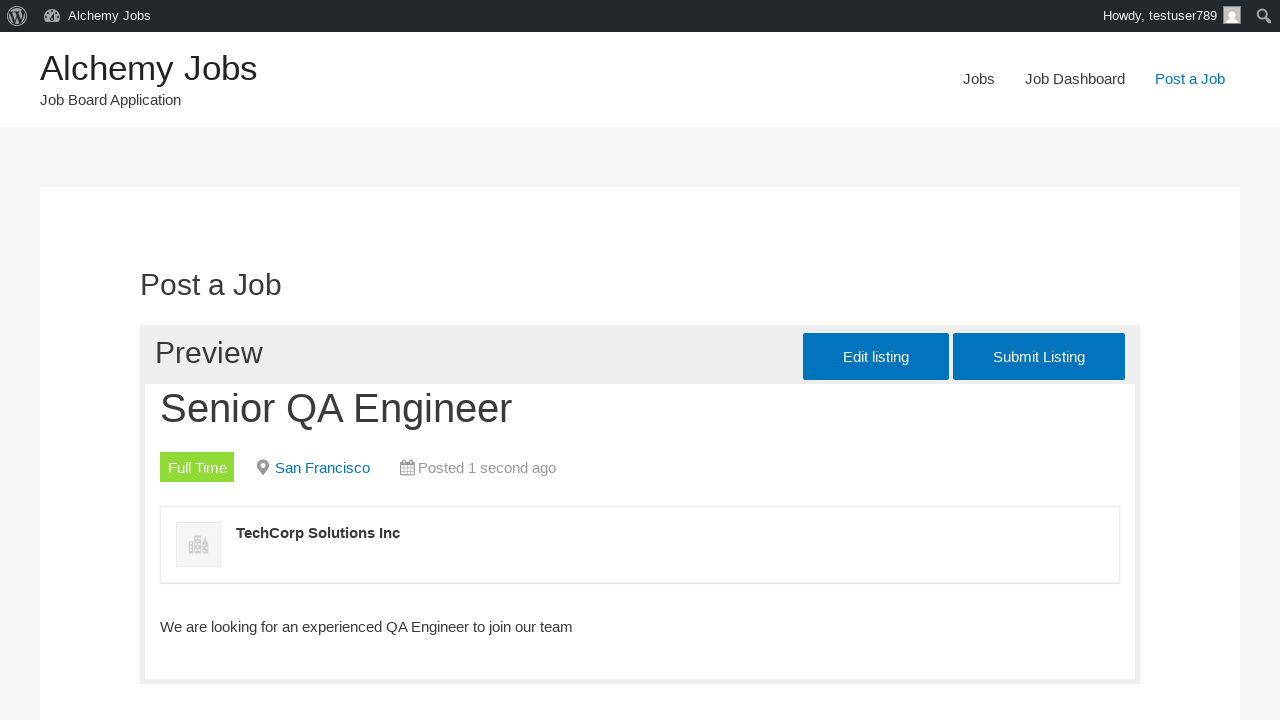

Clicked job preview submit button to confirm job posting at (1039, 357) on #job_preview_submit_button
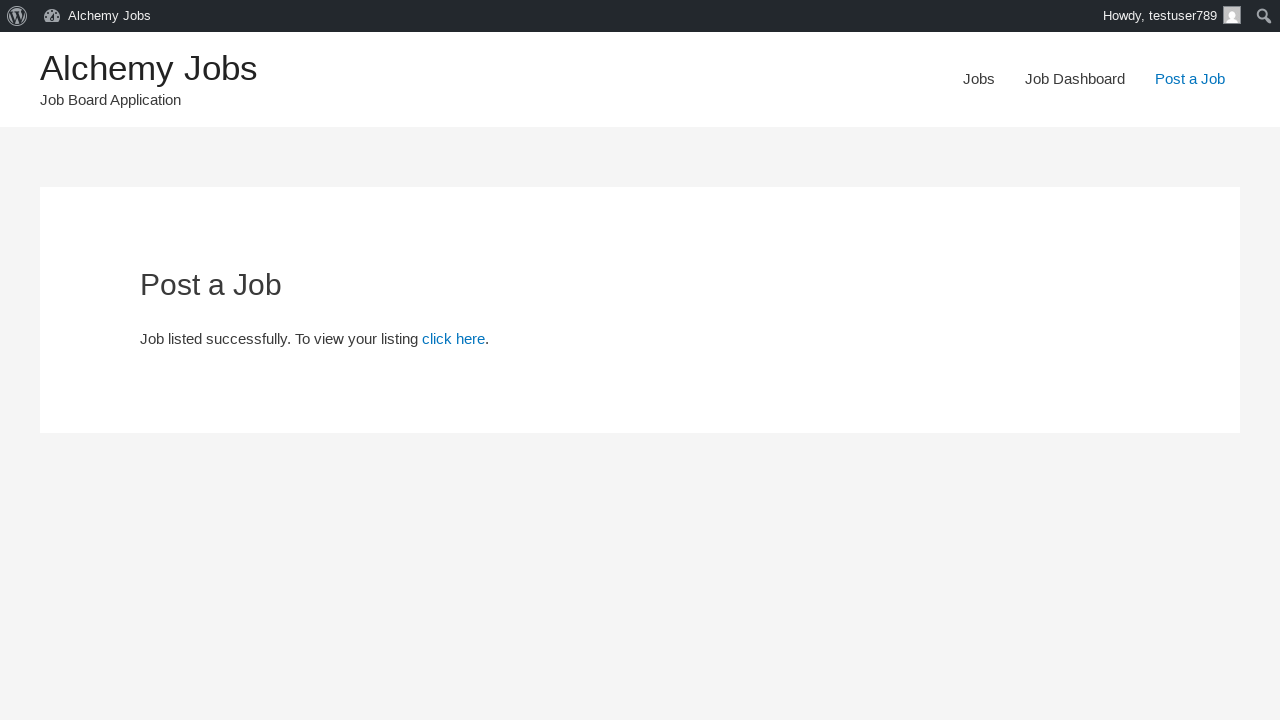

Clicked link to navigate to jobs listing page at (979, 79) on a[href='https://alchemy.hguy.co/jobs/jobs/']
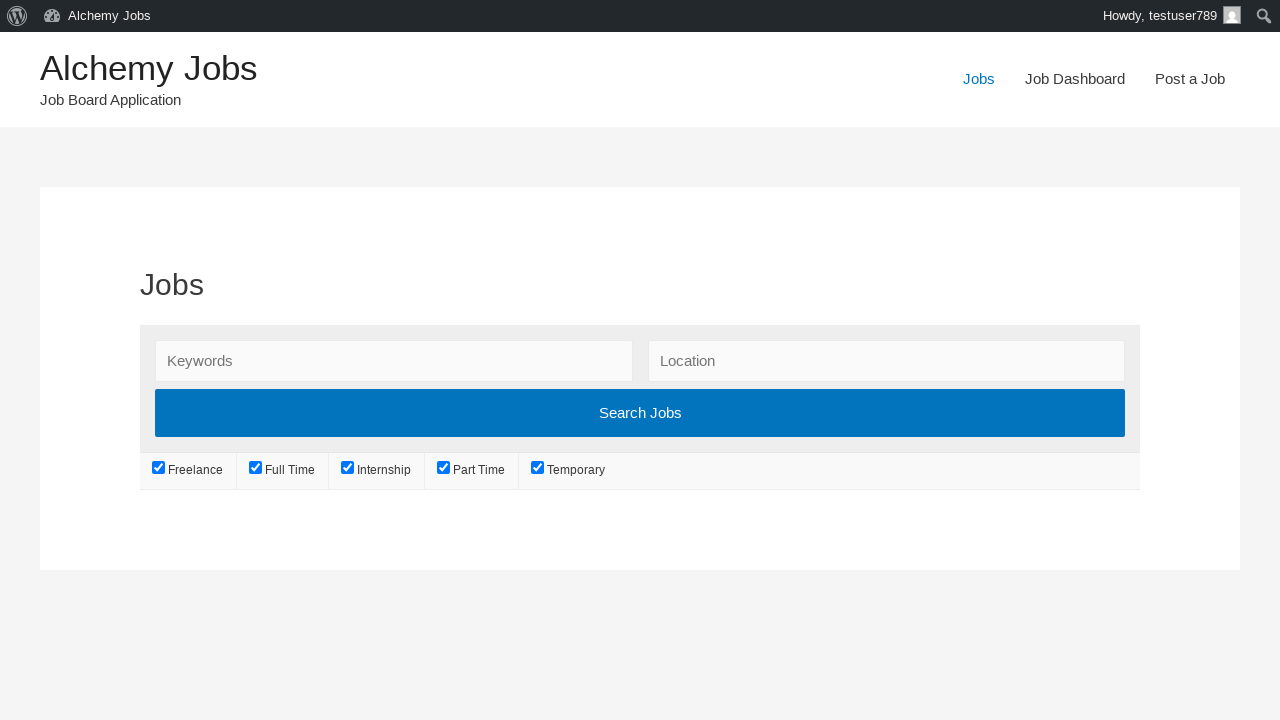

Job listings loaded successfully
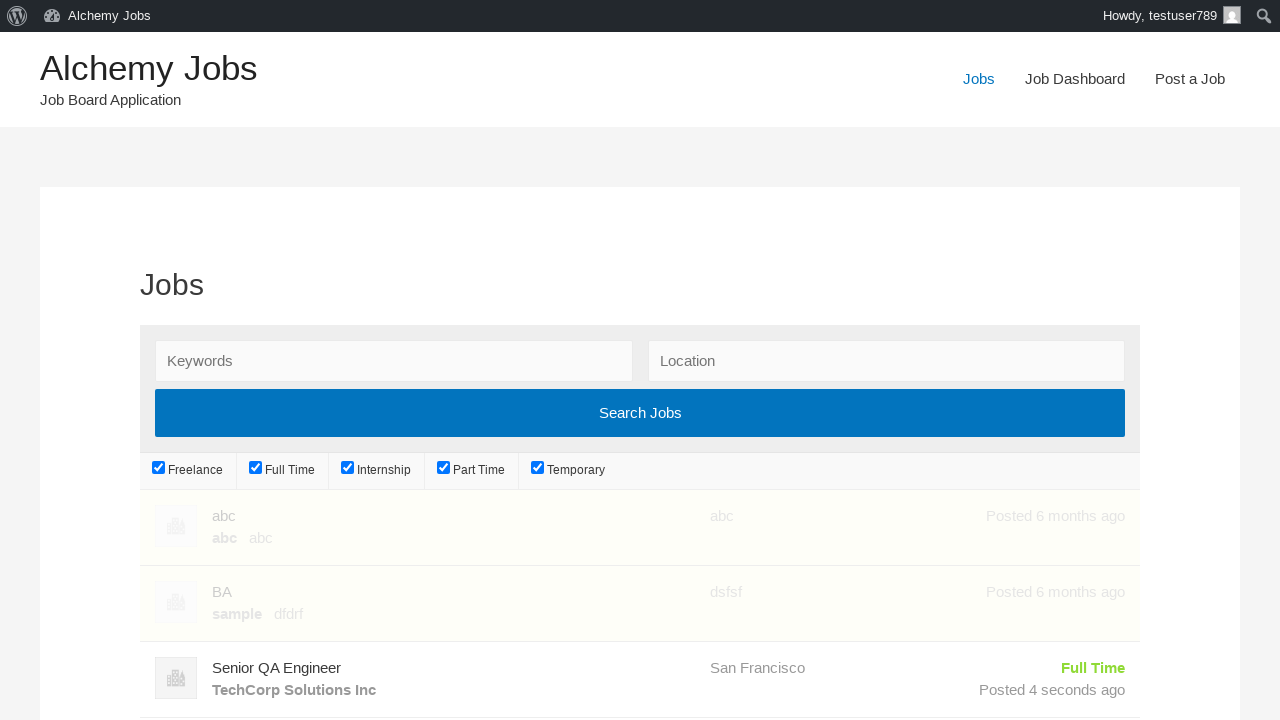

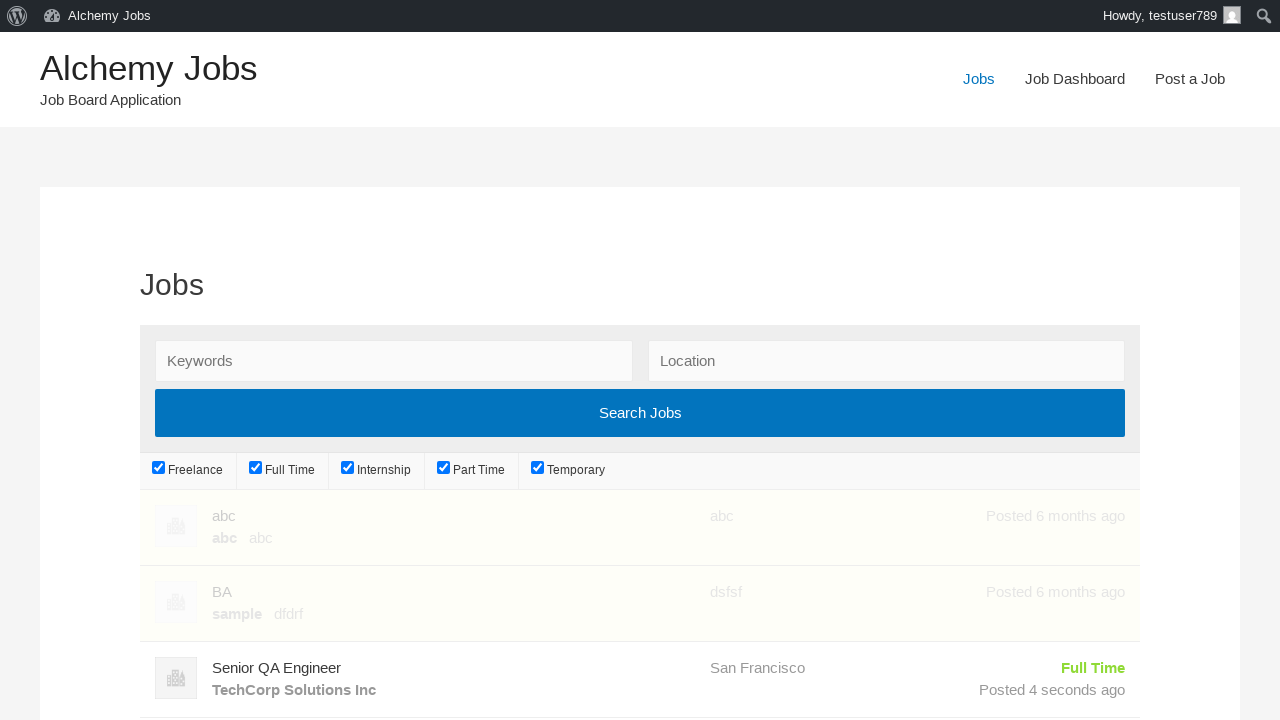